Performs a right-click action on a navigation menu item

Starting URL: https://www.techlearn.in/code

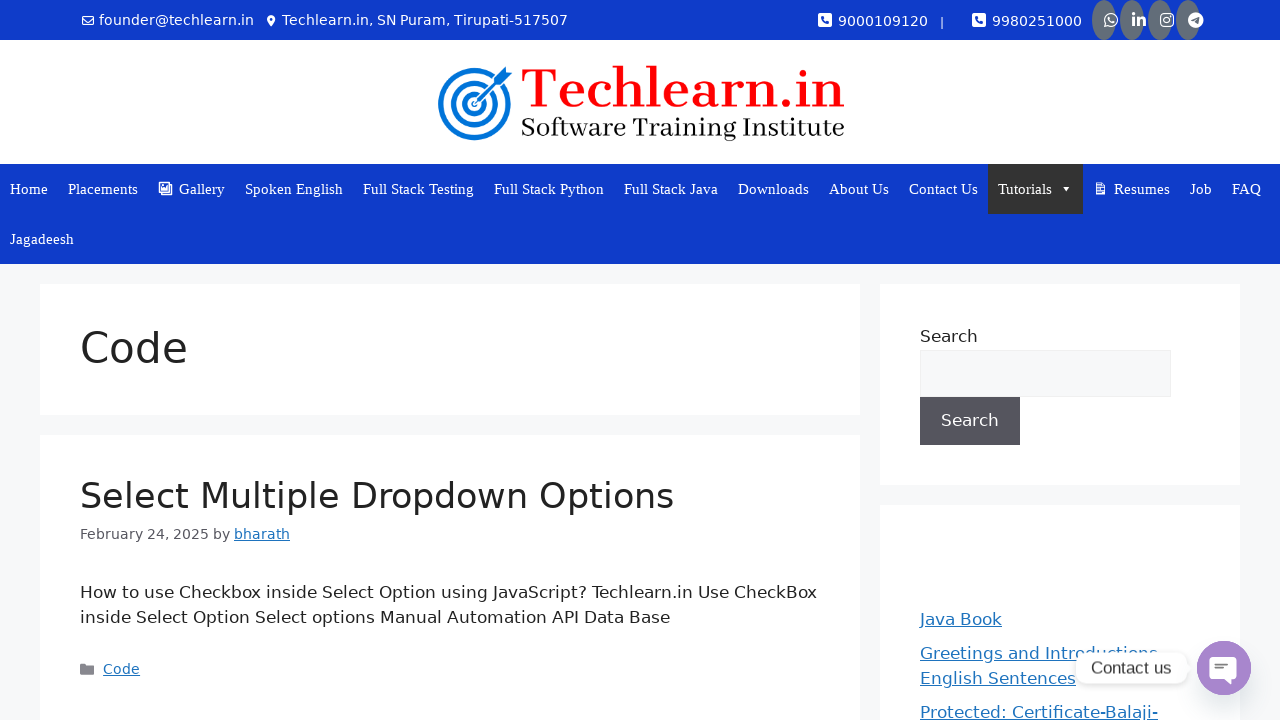

Navigated to https://www.techlearn.in/code
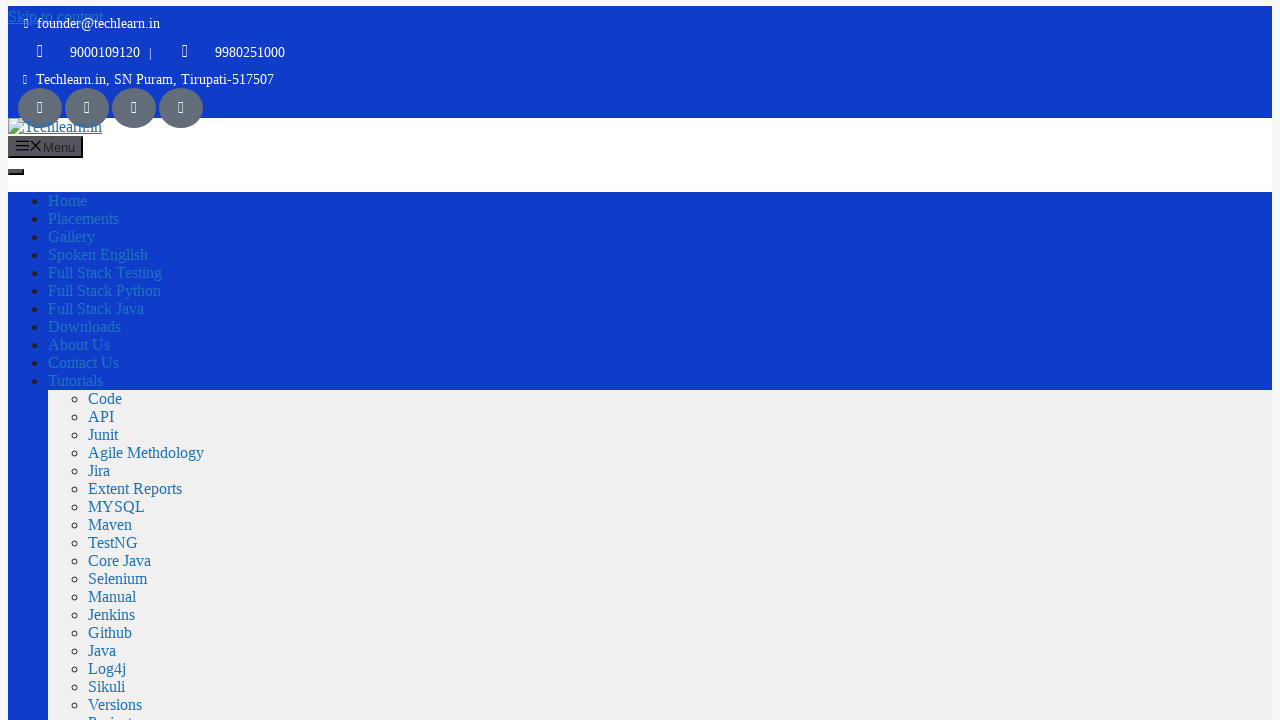

Right-clicked on navigation menu item (mega-menu-item-17) at (79, 345) on //*[@id="mega-menu-item-17"]/a
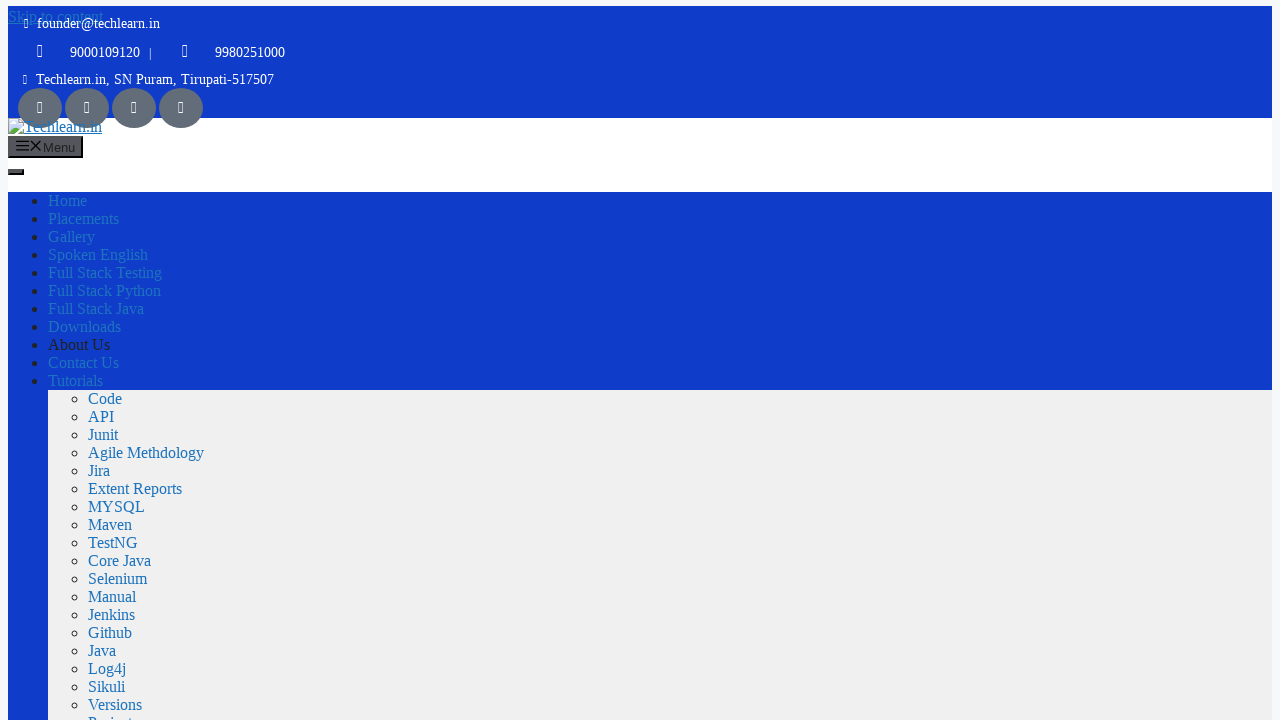

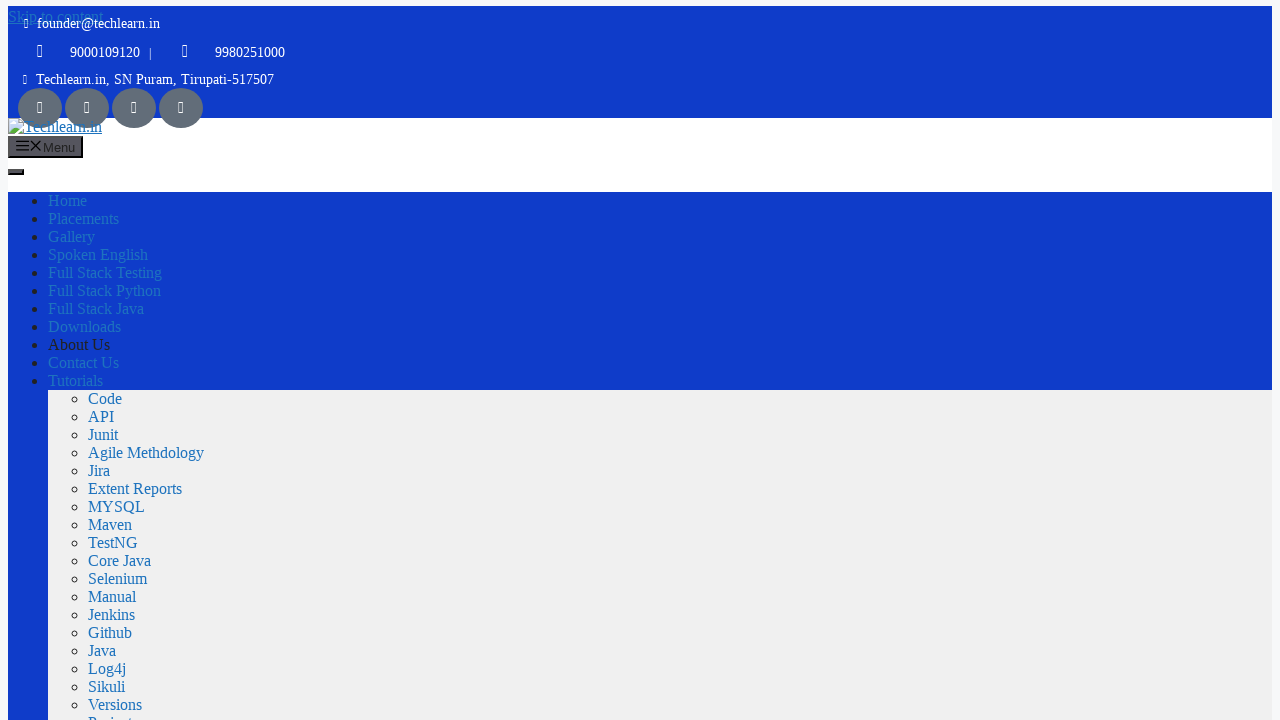